Tests drag and drop functionality on jQuery UI demo page by switching to an iframe and dragging an element from the draggable source to the droppable target.

Starting URL: https://jqueryui.com/droppable/

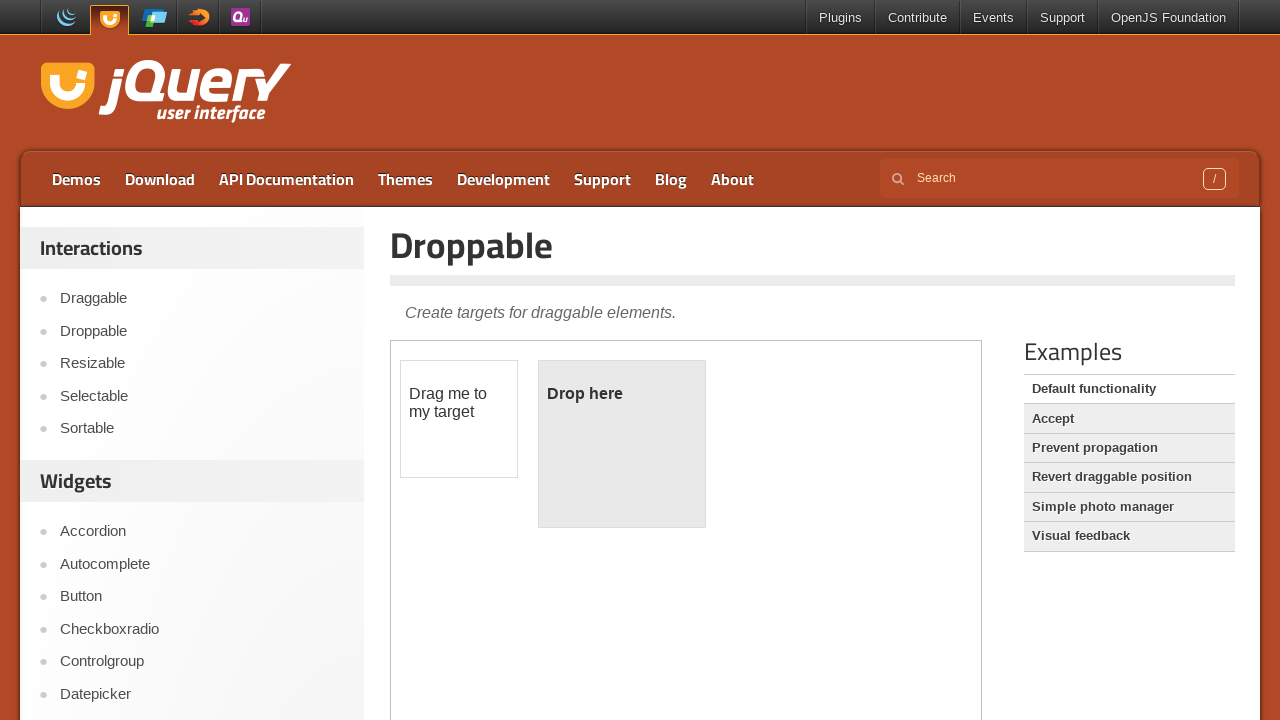

Located the first iframe on the jQuery UI droppable demo page
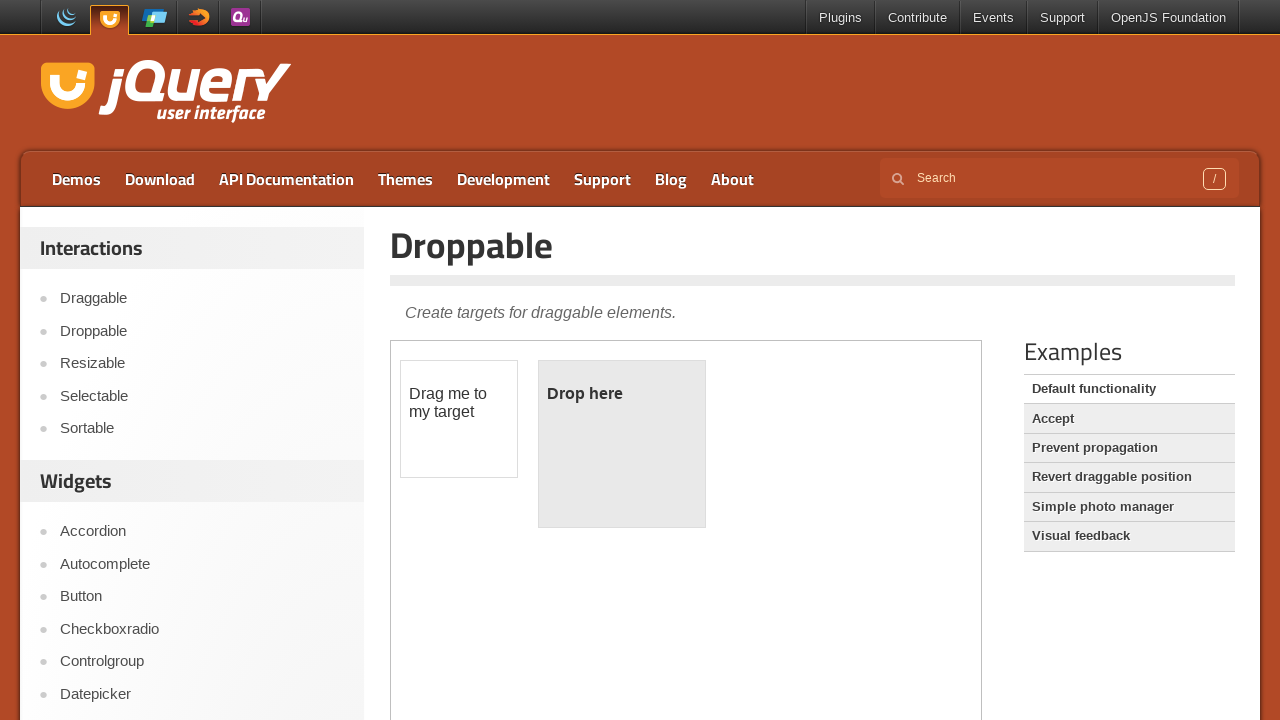

Located the draggable element within the iframe
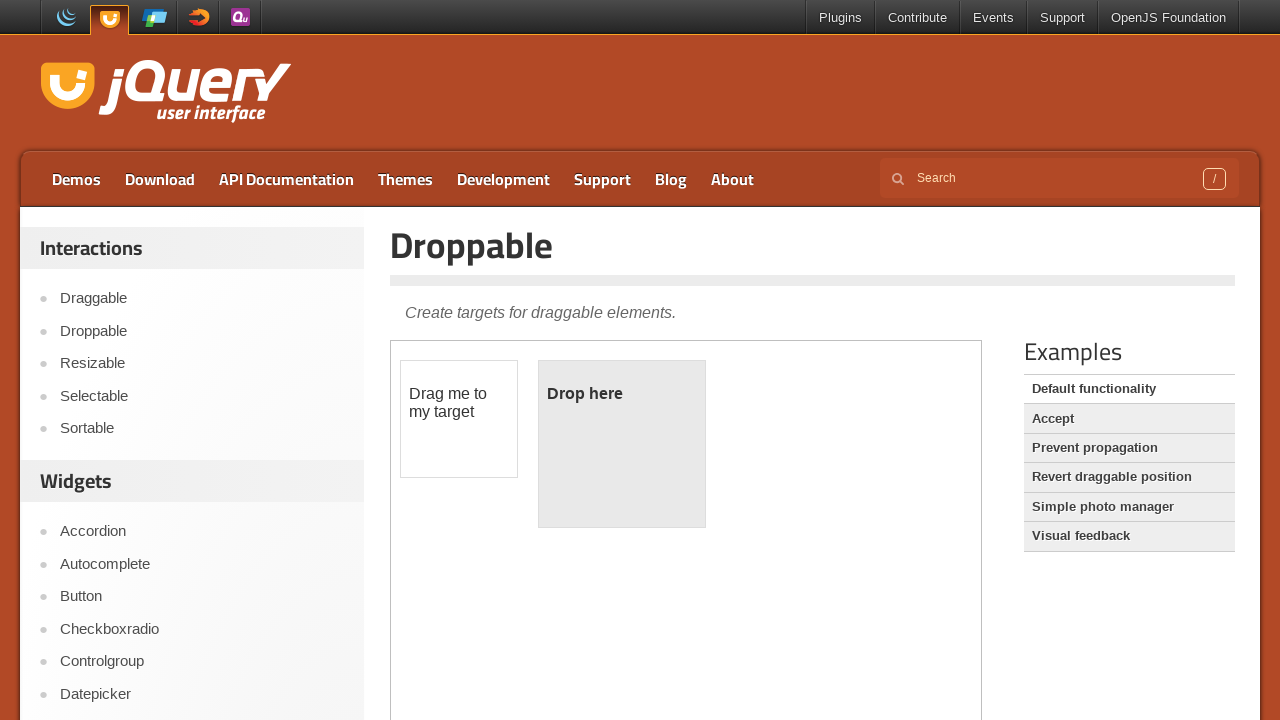

Located the droppable target element within the iframe
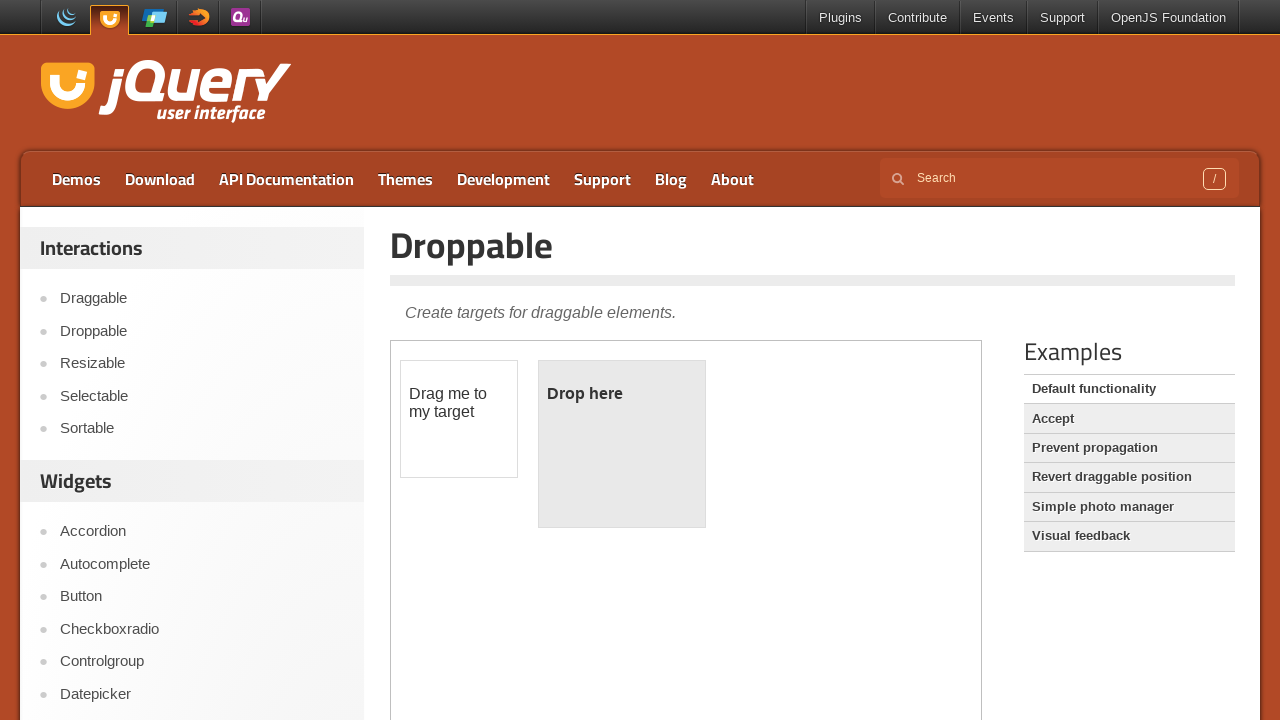

Dragged the draggable element to the droppable target at (622, 444)
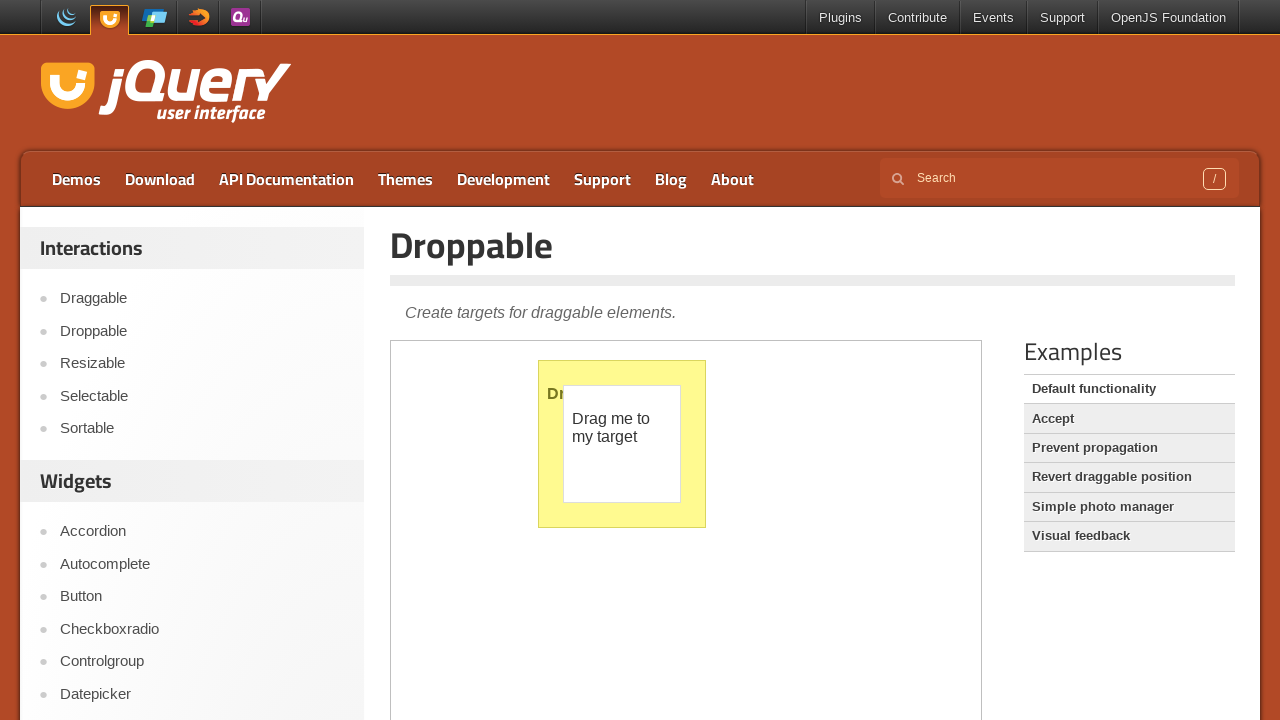

Verified that the drag and drop was successful - droppable element now displays 'Dropped!'
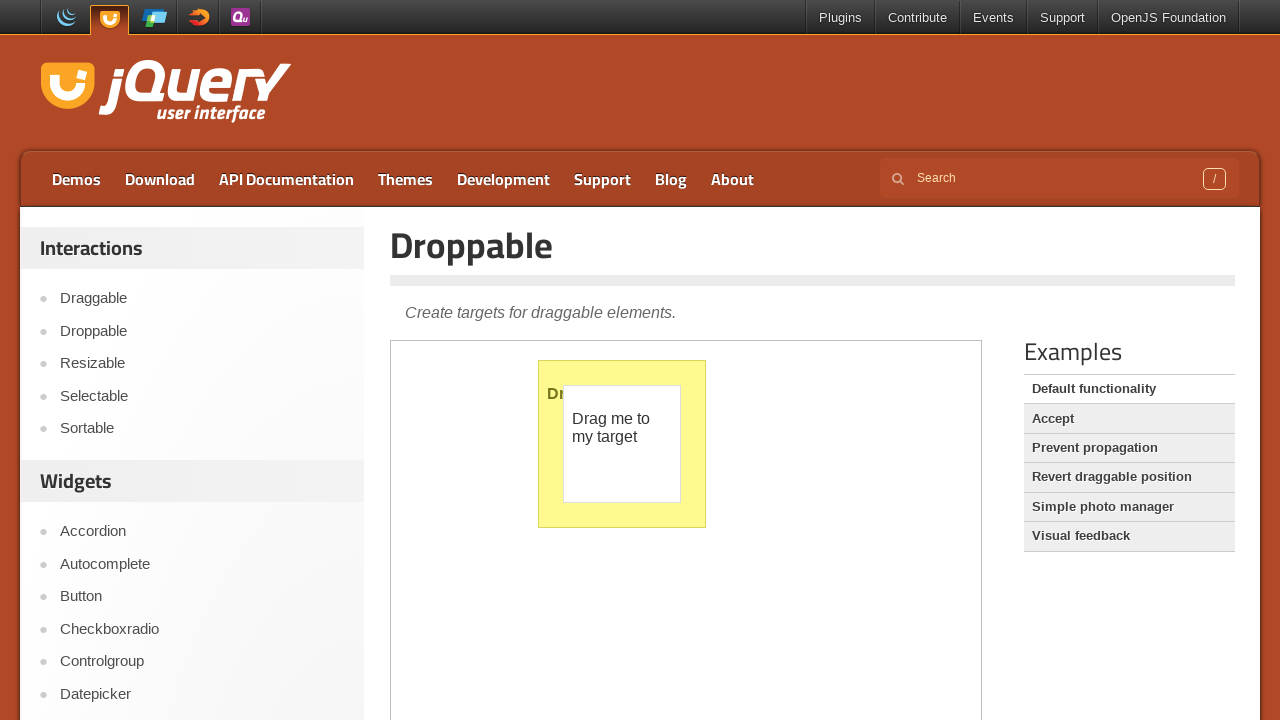

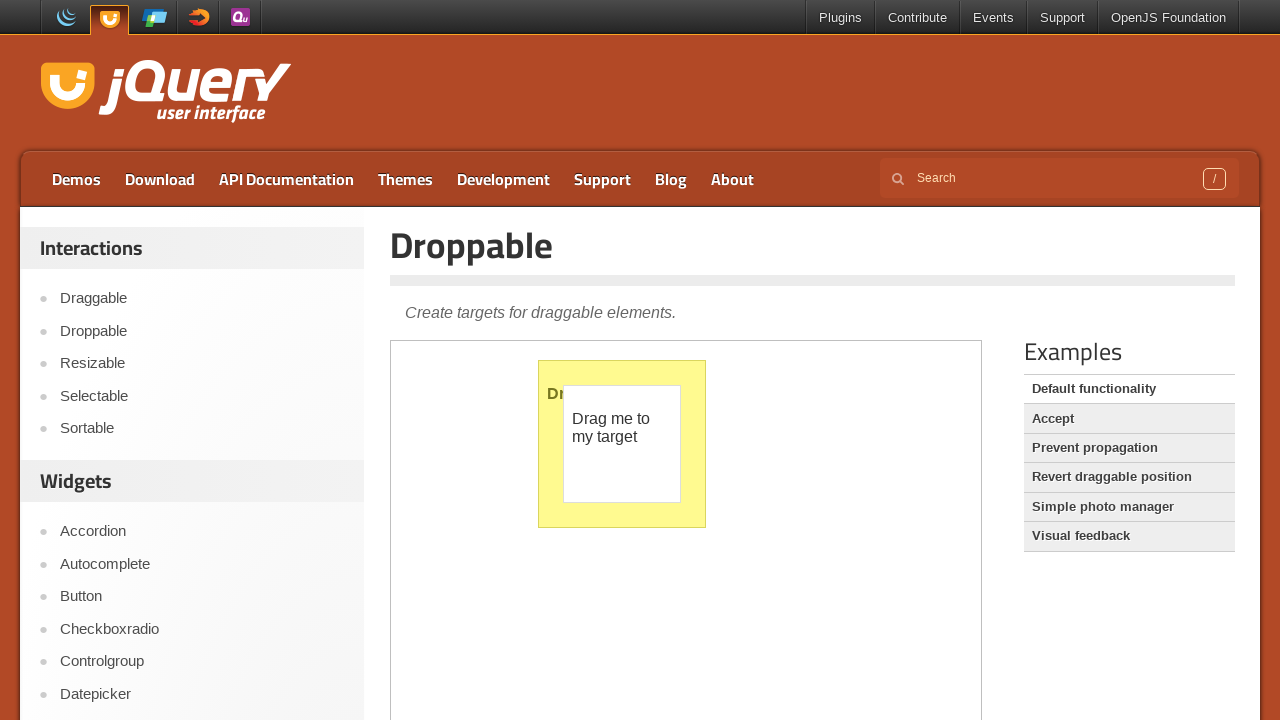